Opens and verifies navigation to the A/B Testing page

Starting URL: http://the-internet.herokuapp.com/

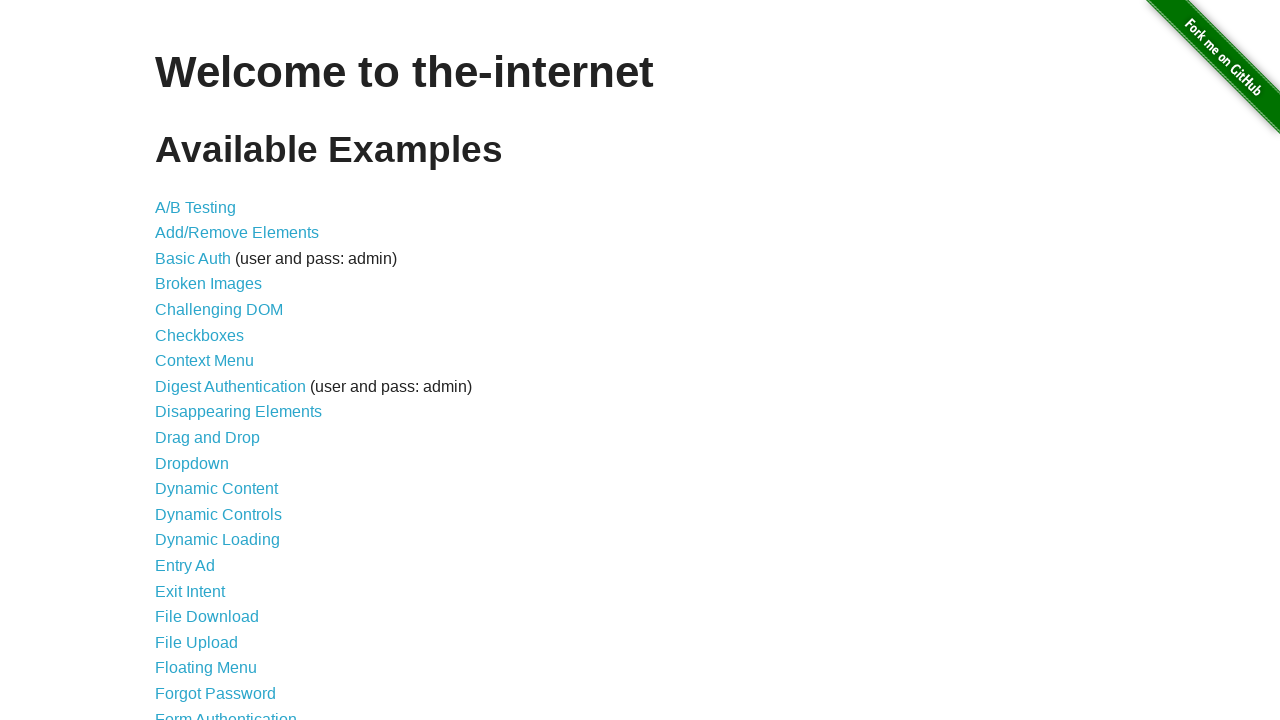

Clicked on A/B Testing link at (196, 207) on a:has-text("A/B Testing")
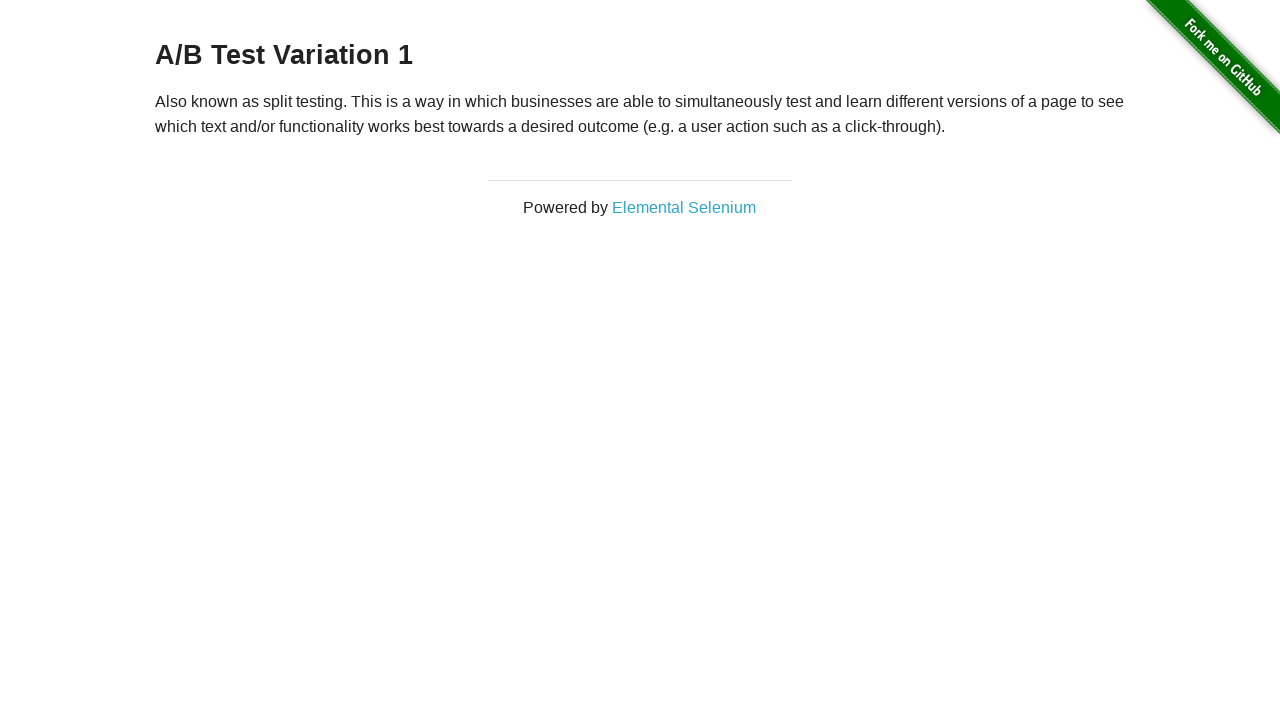

A/B Testing page loaded (DOM content ready)
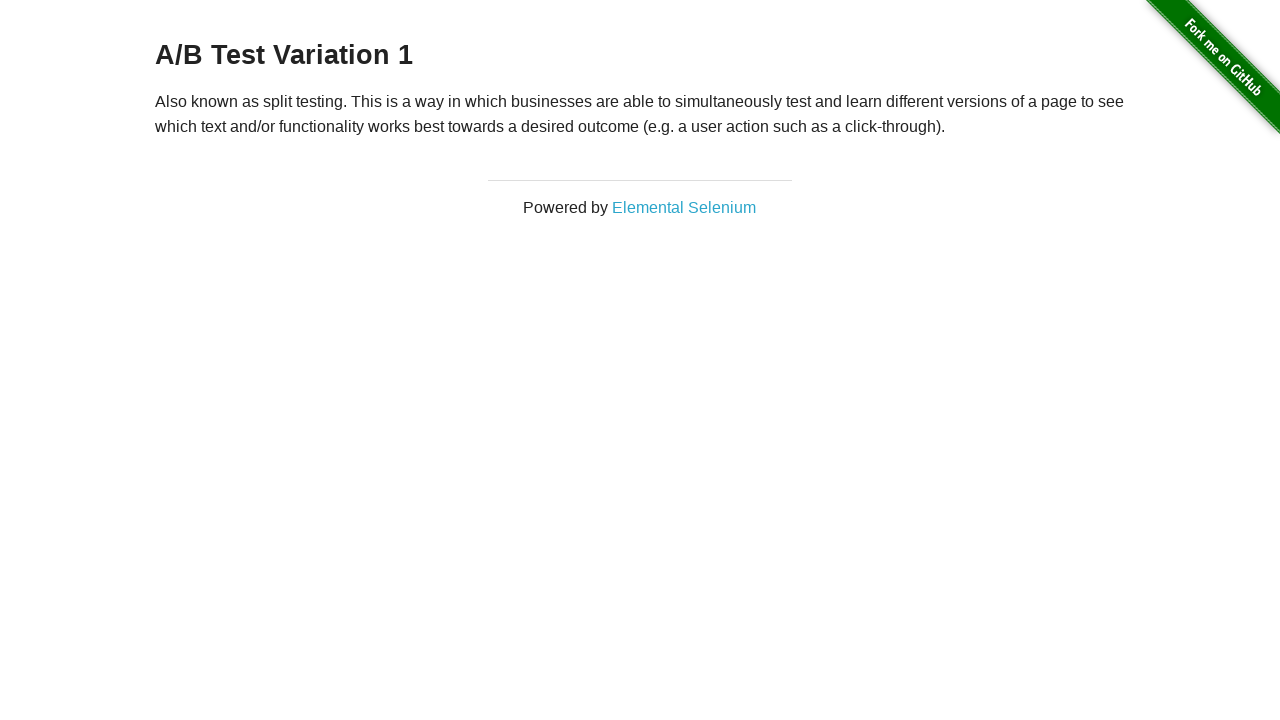

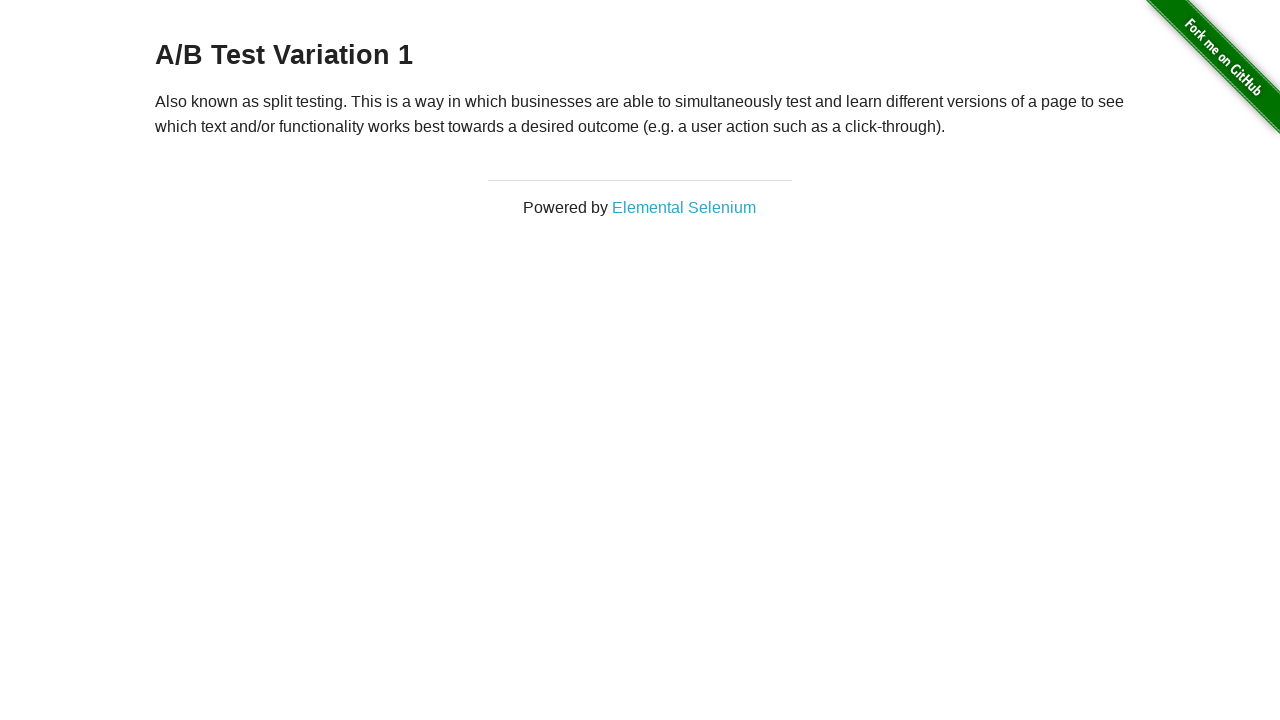